Retrieves a value from an image attribute, performs a mathematical calculation, fills the result in a form, selects checkboxes, and submits the form

Starting URL: http://suninjuly.github.io/get_attribute.html

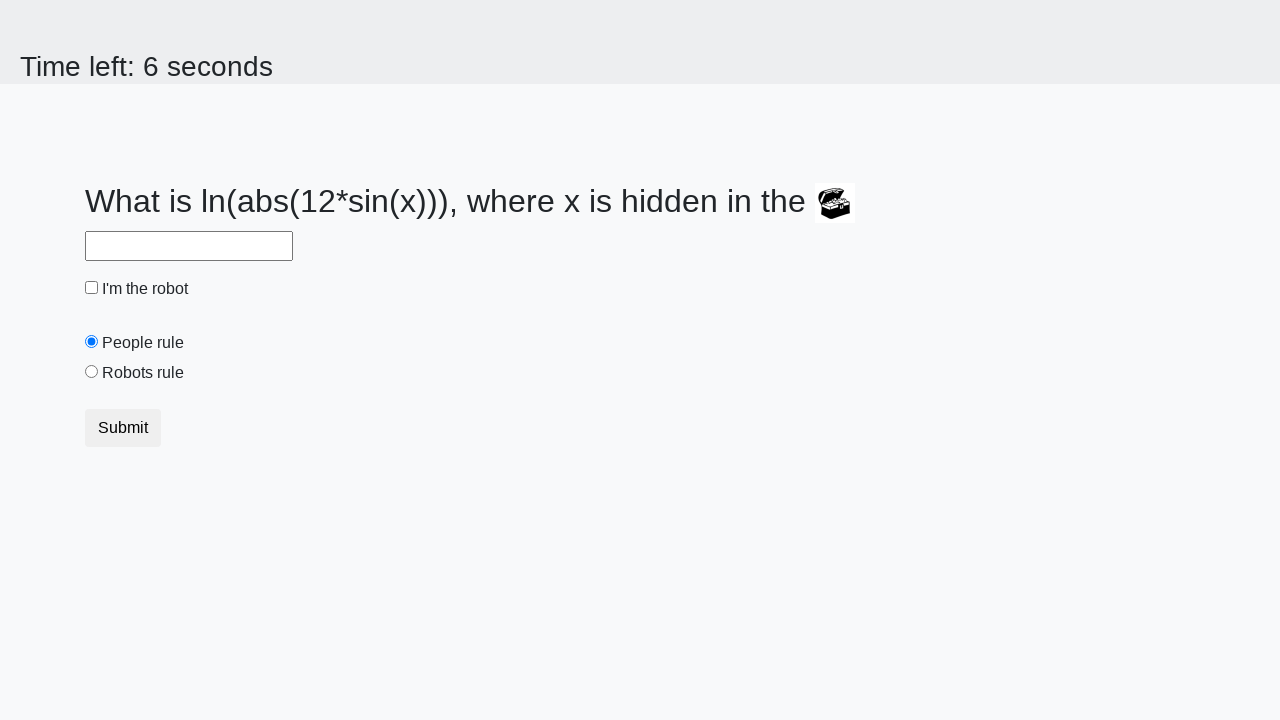

Located image element
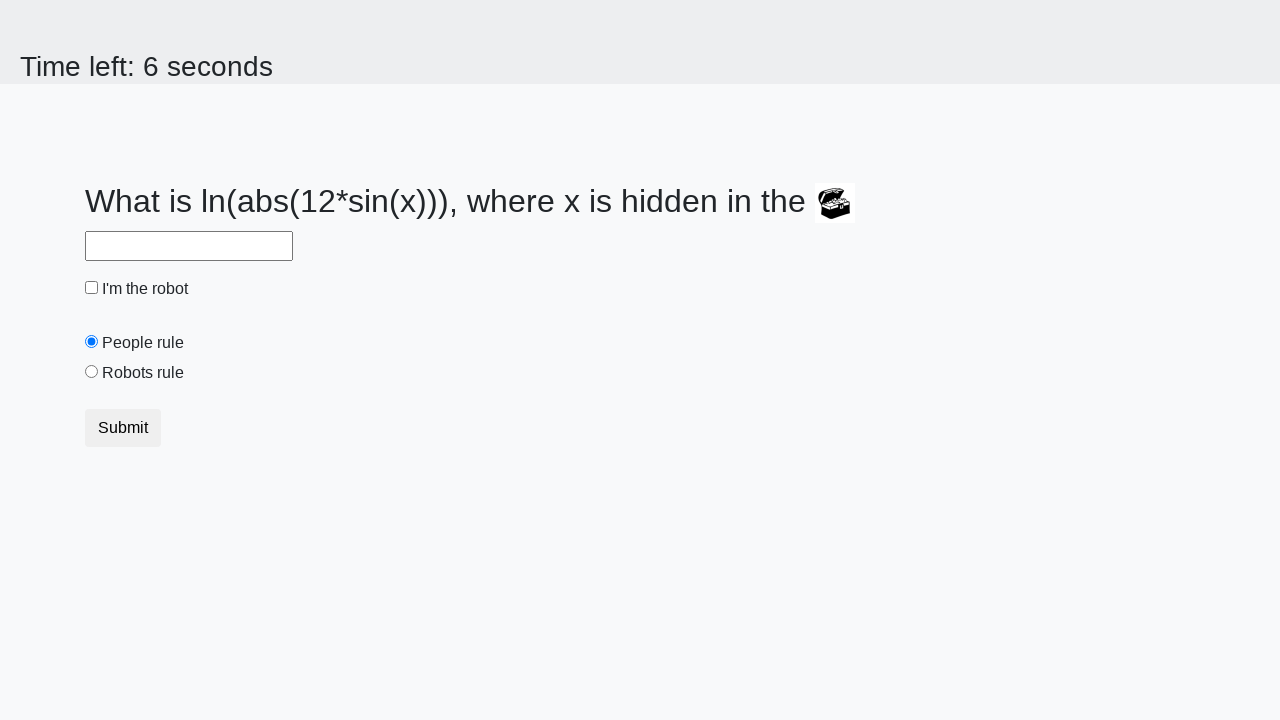

Retrieved valuex attribute from image: 775
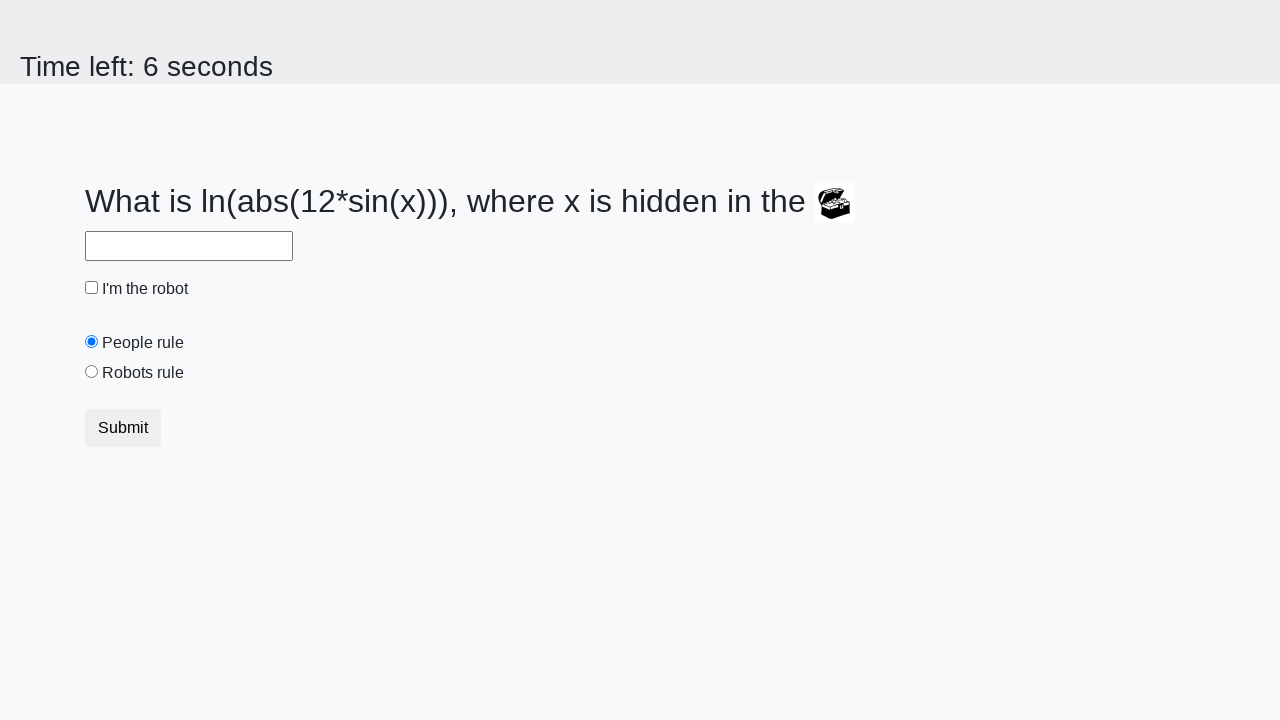

Filled answer field with calculated result: 2.2947078710320032 on #answer
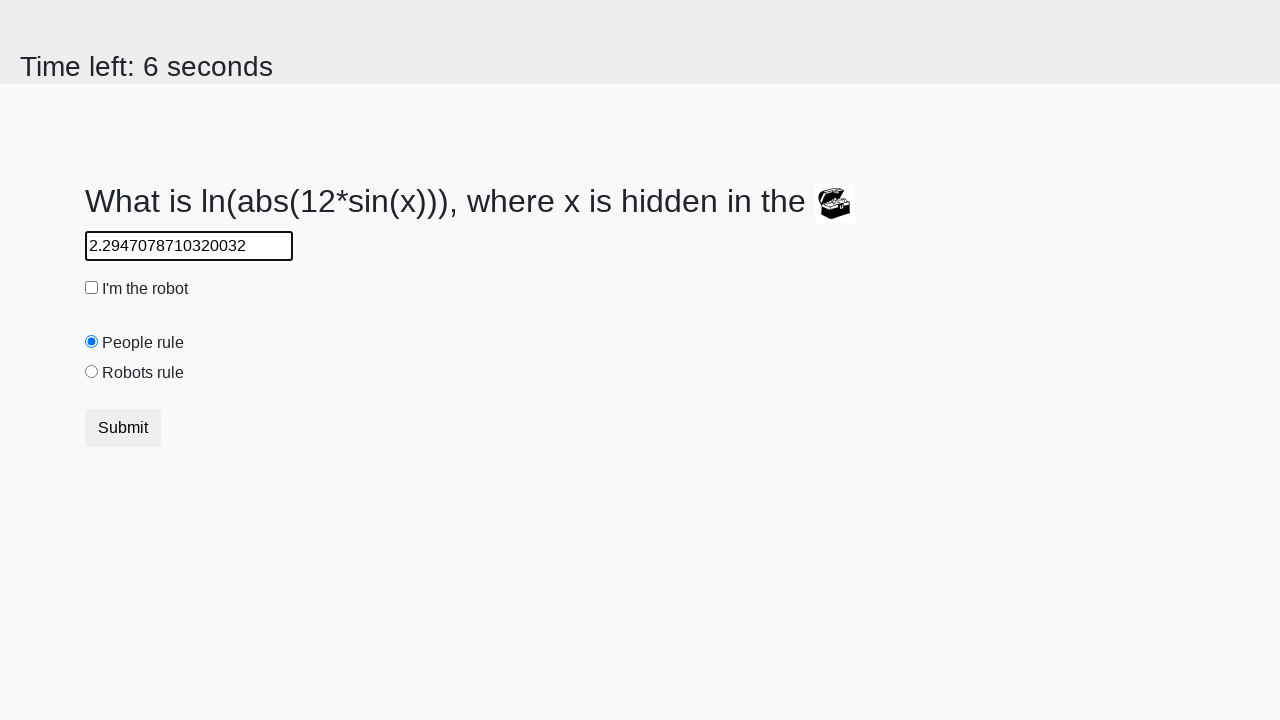

Clicked robot checkbox at (92, 288) on #robotCheckbox
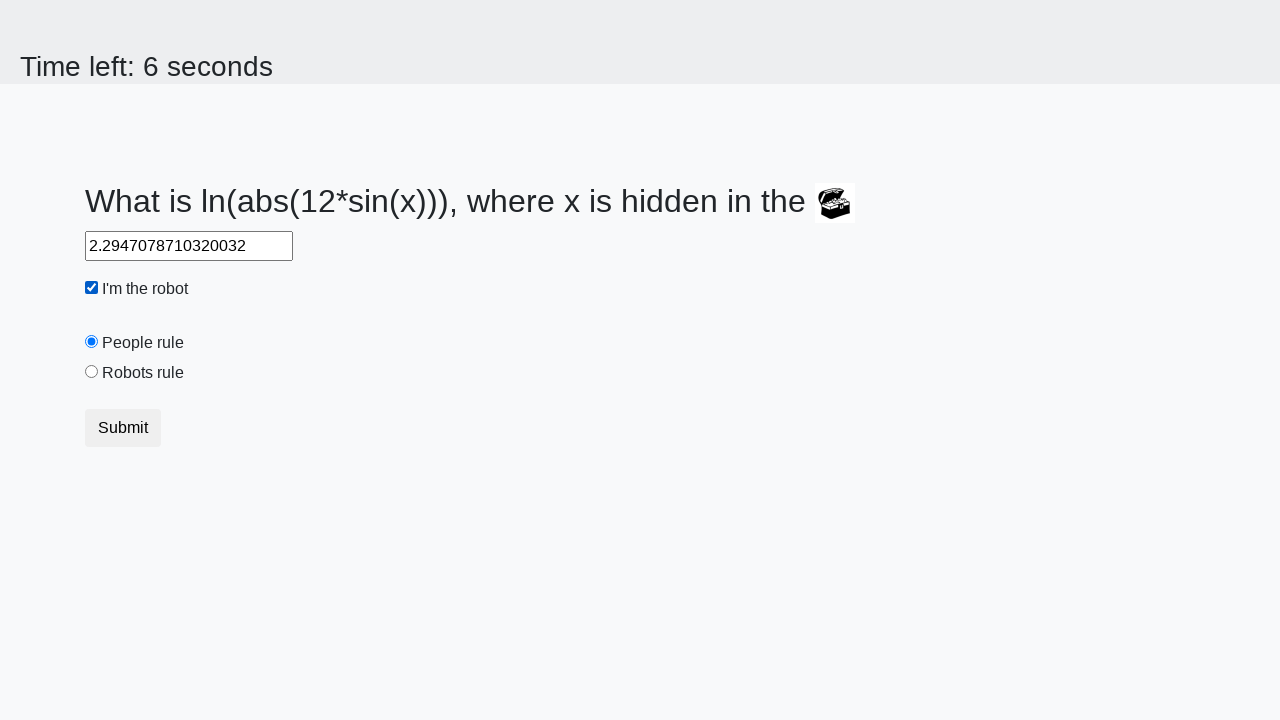

Clicked robots rule radio button at (92, 372) on #robotsRule
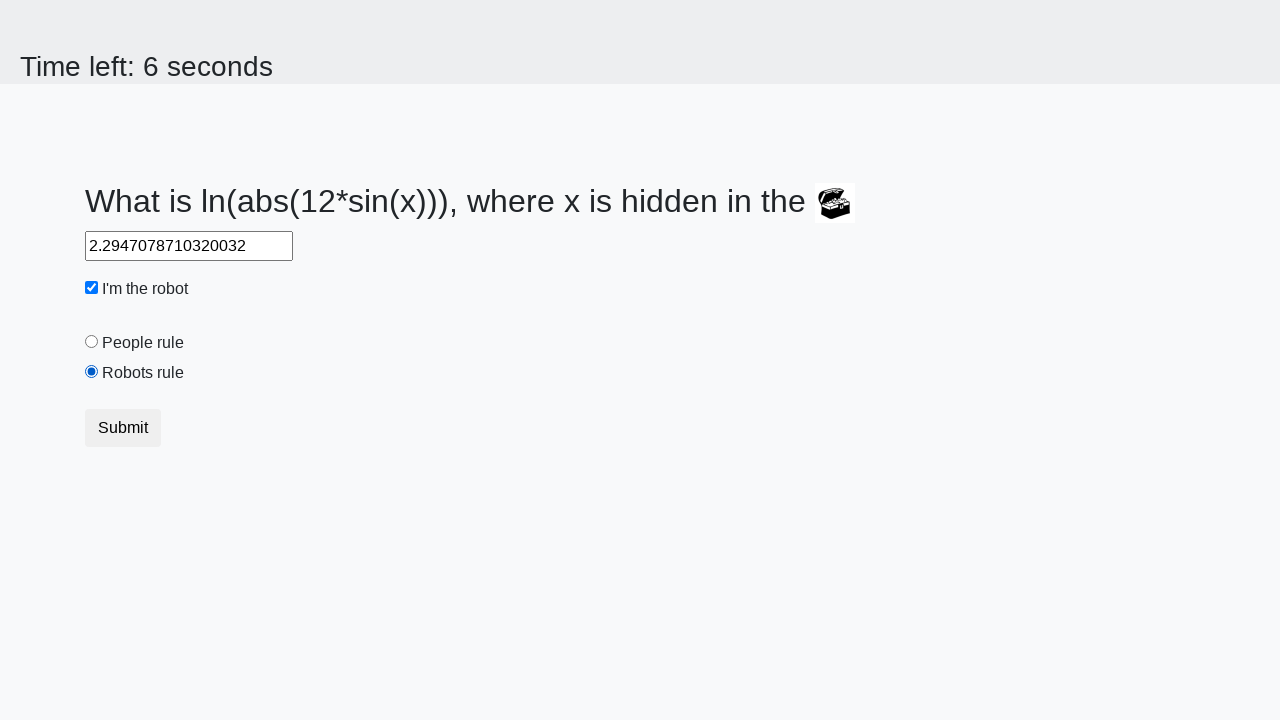

Clicked submit button at (123, 428) on button.btn.btn-default
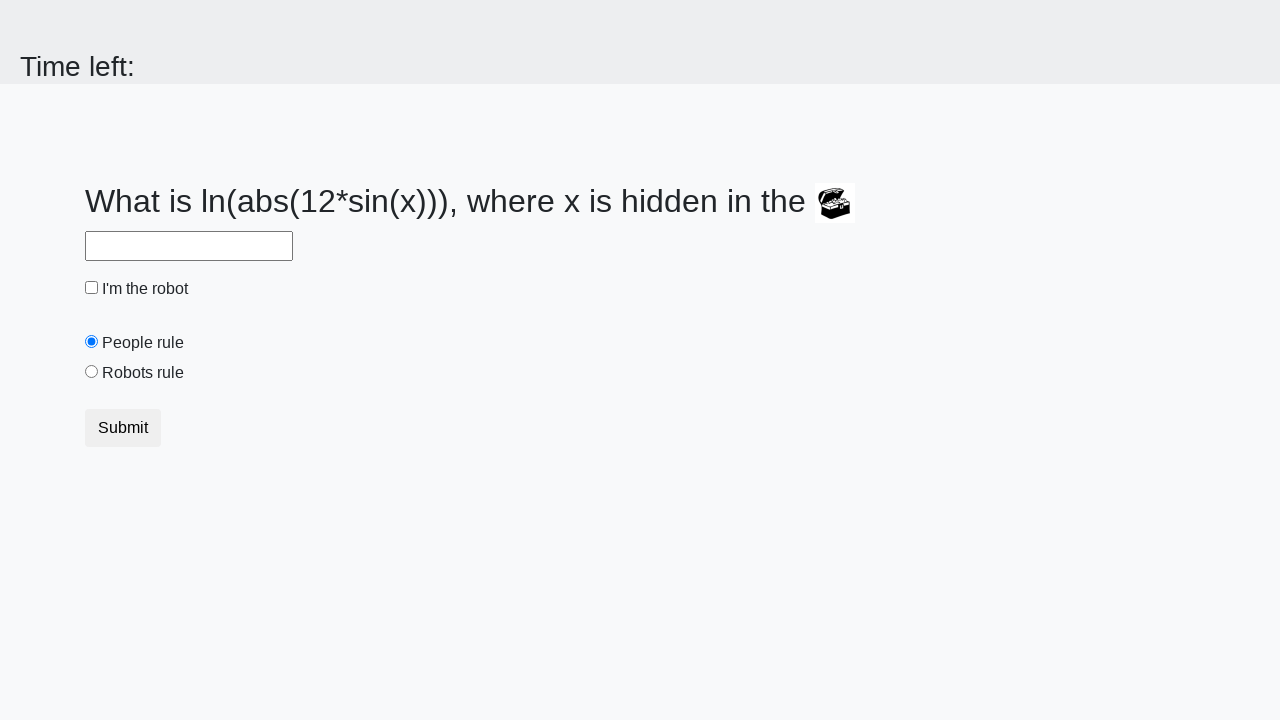

Waited for form submission to complete
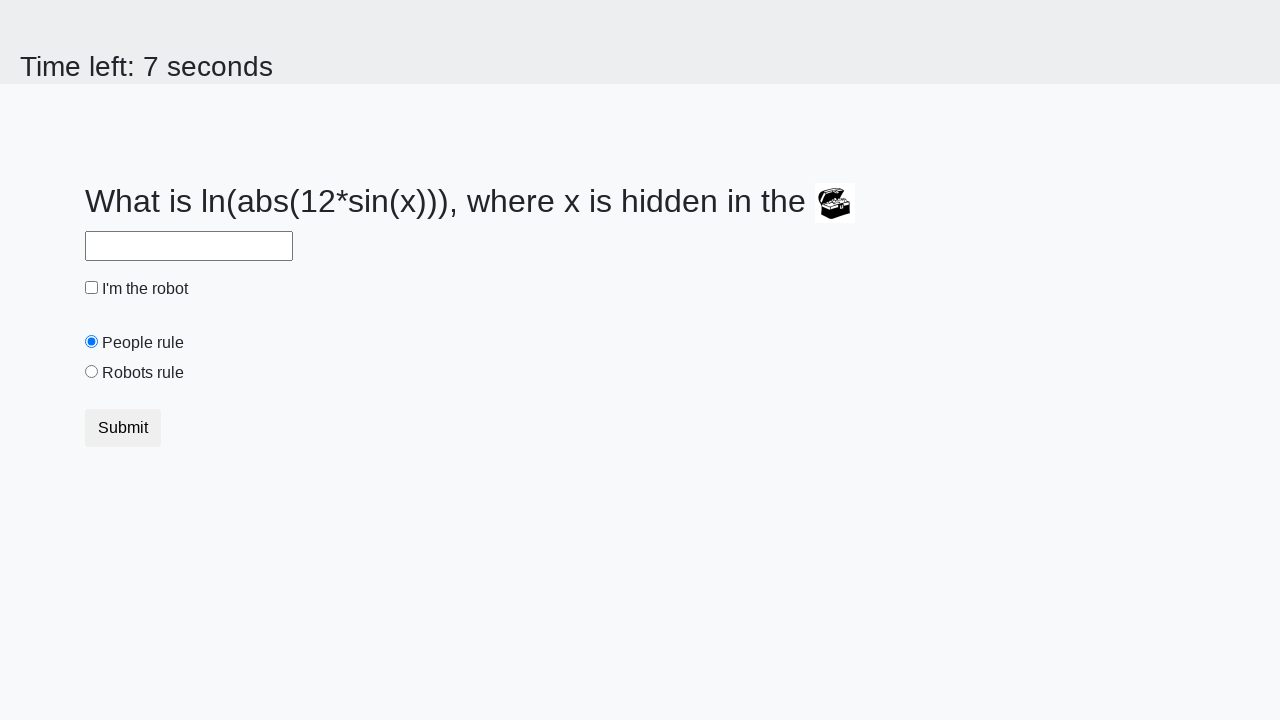

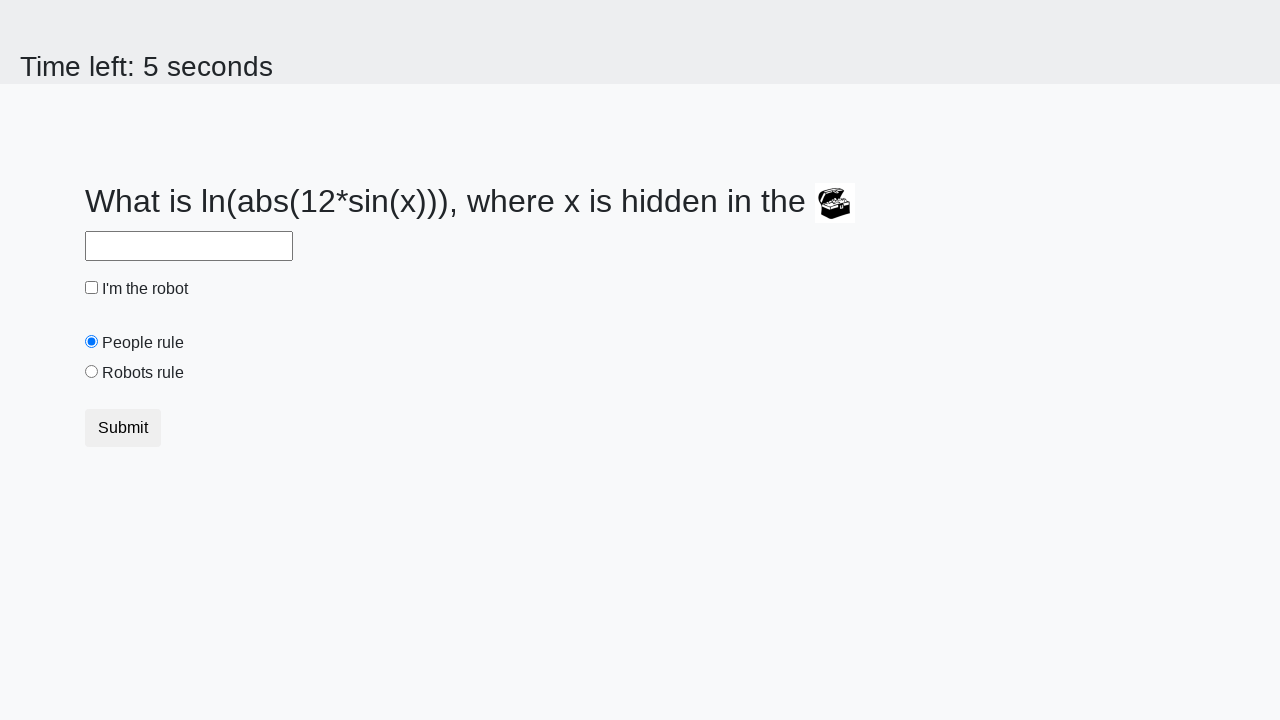